Tests that the clear completed button displays the correct text

Starting URL: https://demo.playwright.dev/todomvc

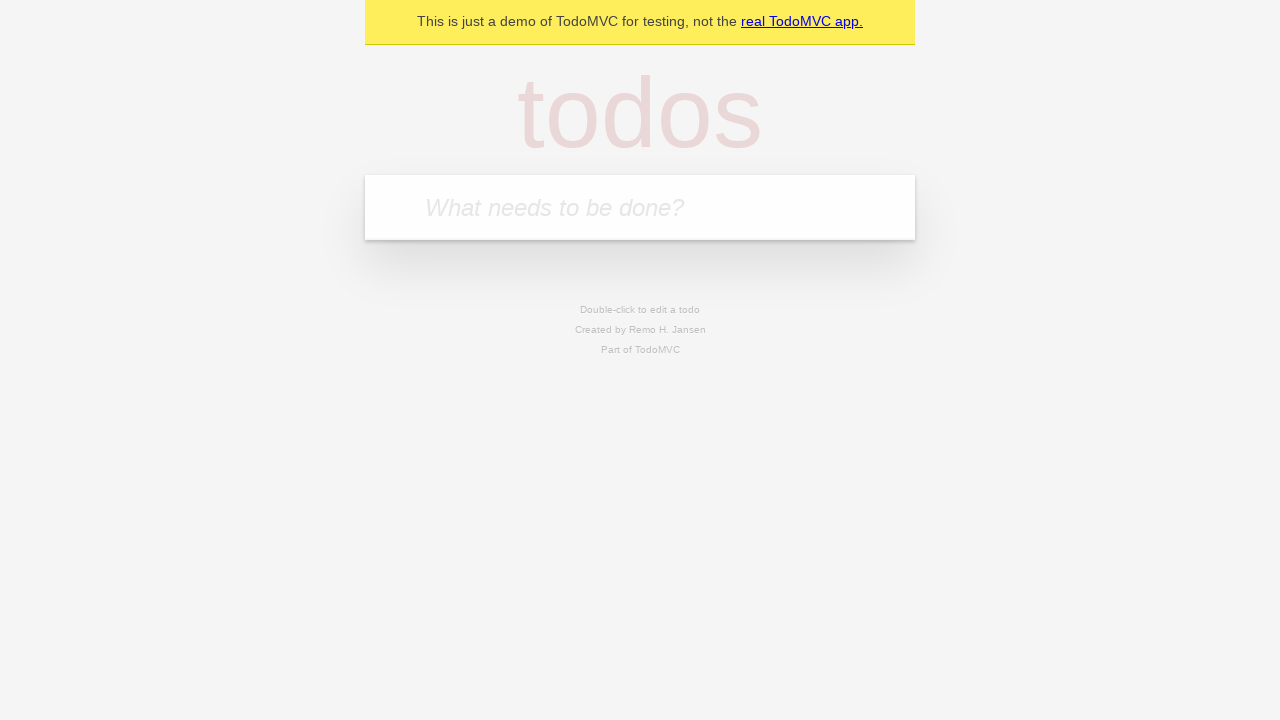

Filled new todo input with 'buy some cheese' on .new-todo
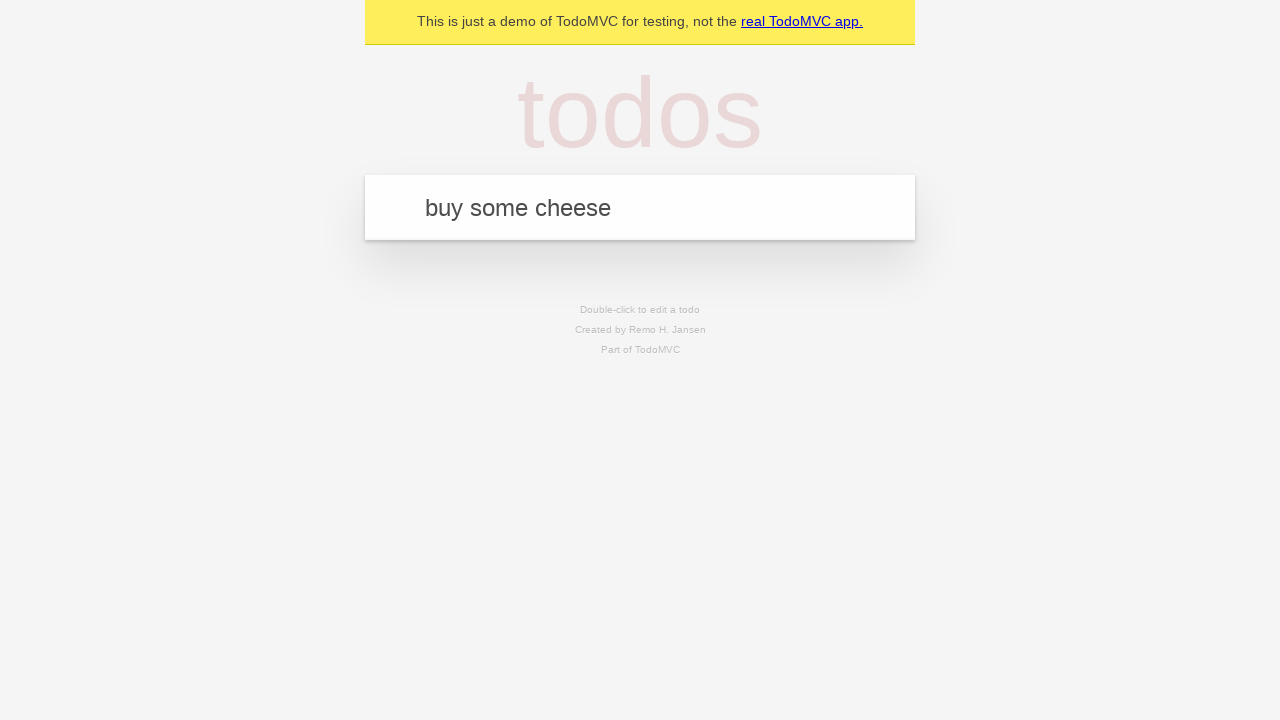

Pressed Enter to add first todo on .new-todo
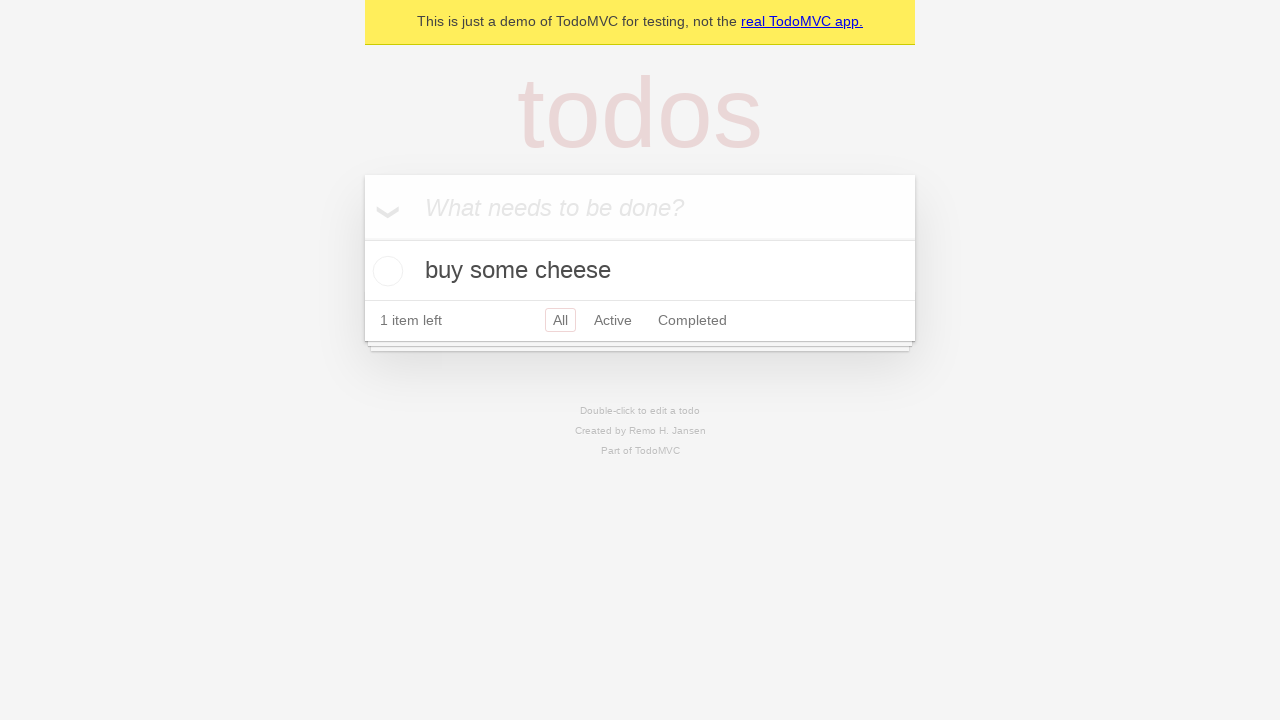

Filled new todo input with 'feed the cat' on .new-todo
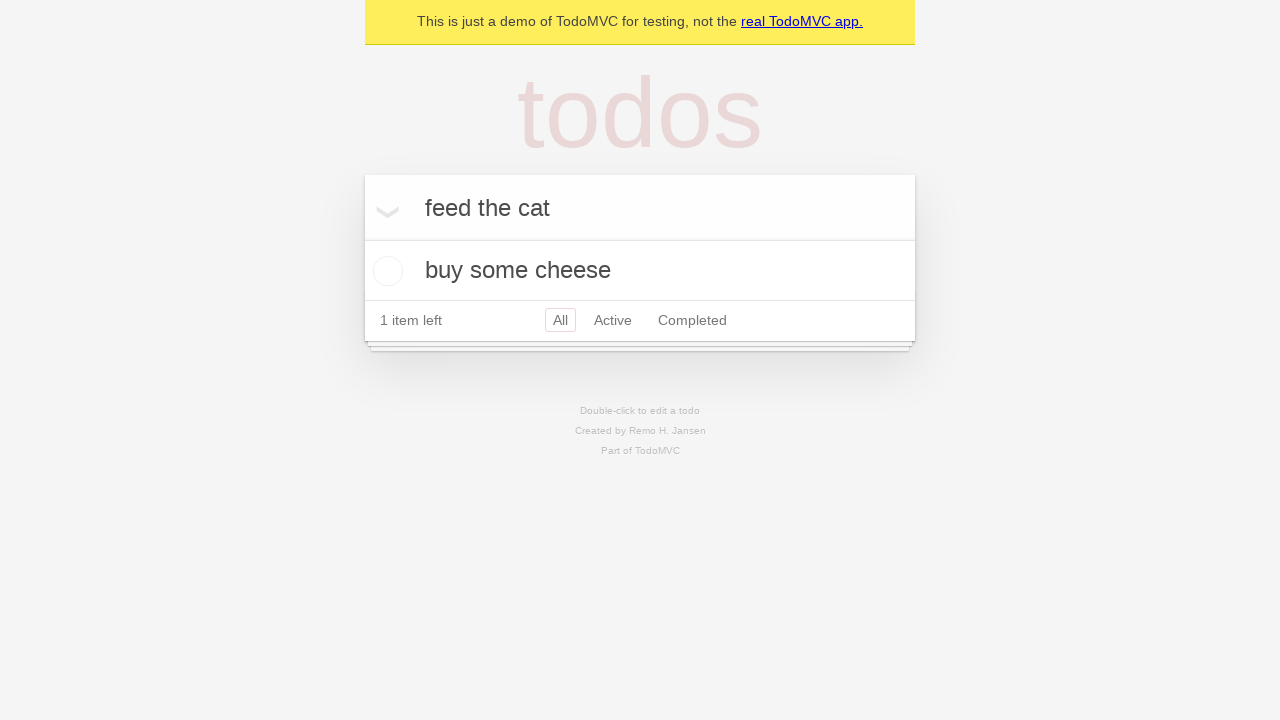

Pressed Enter to add second todo on .new-todo
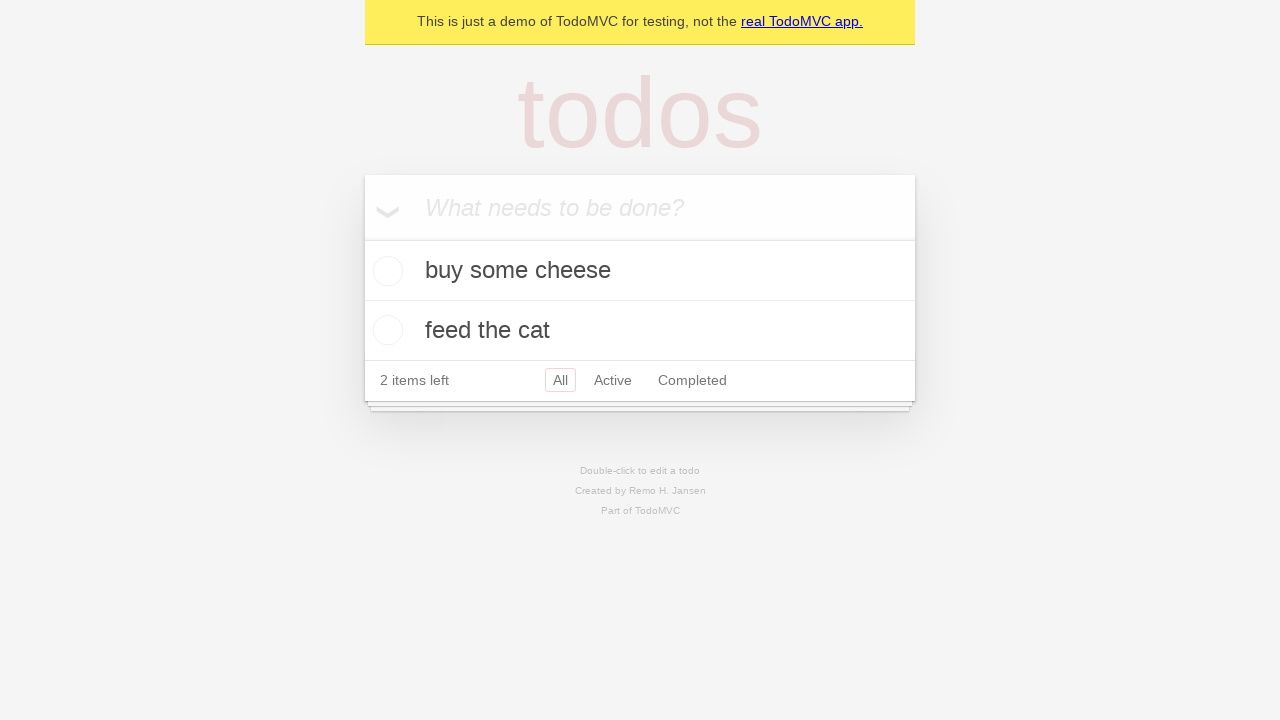

Filled new todo input with 'book a doctors appointment' on .new-todo
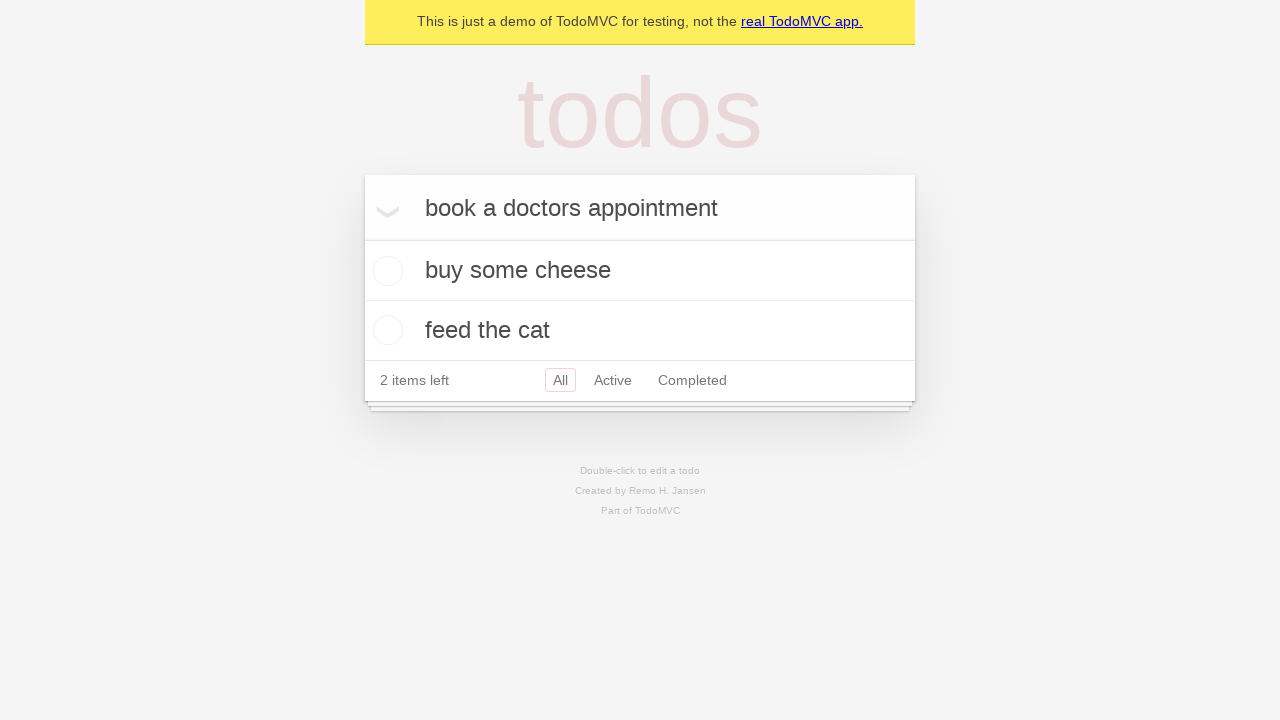

Pressed Enter to add third todo on .new-todo
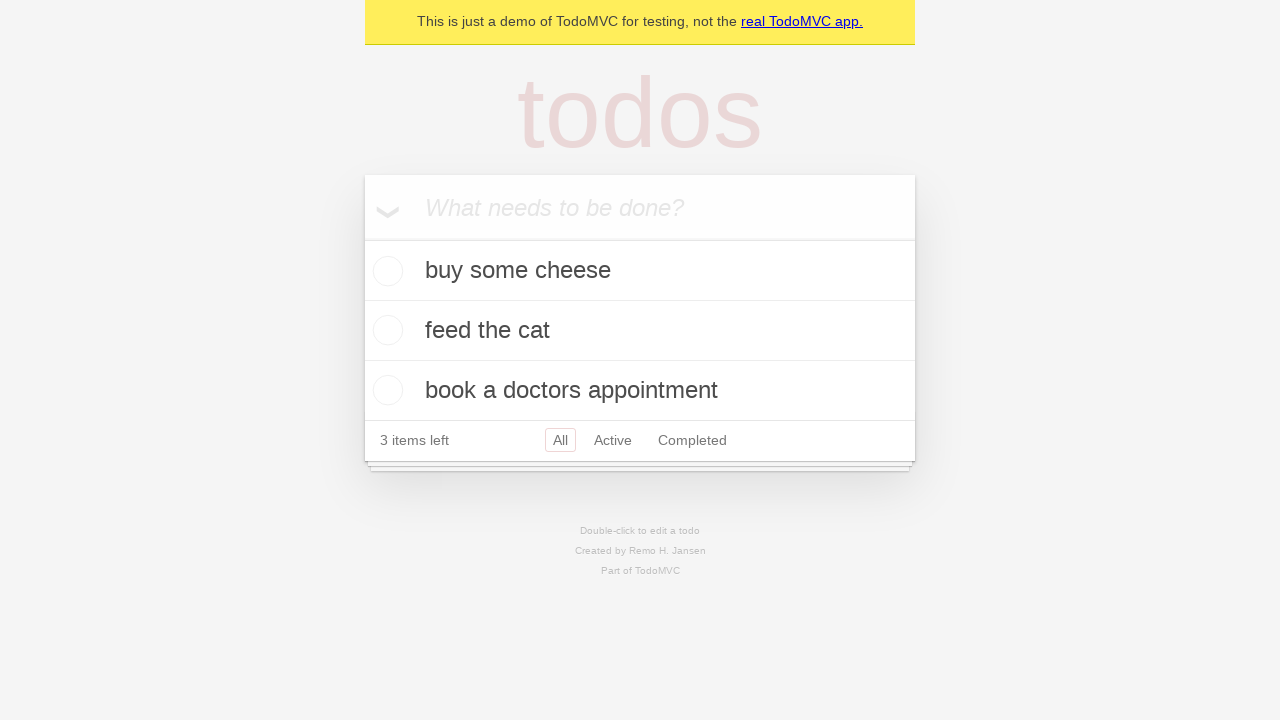

Waited for all three todos to be rendered in the list
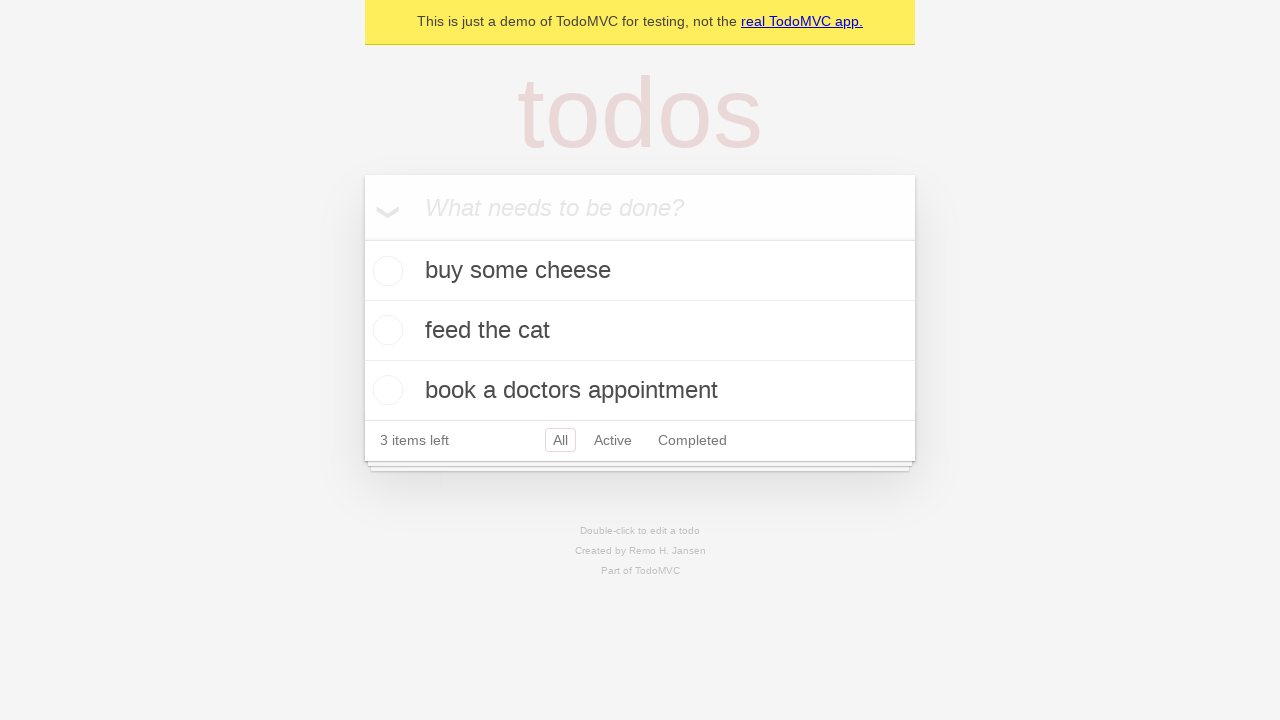

Checked the first todo as completed at (385, 271) on .todo-list li .toggle >> nth=0
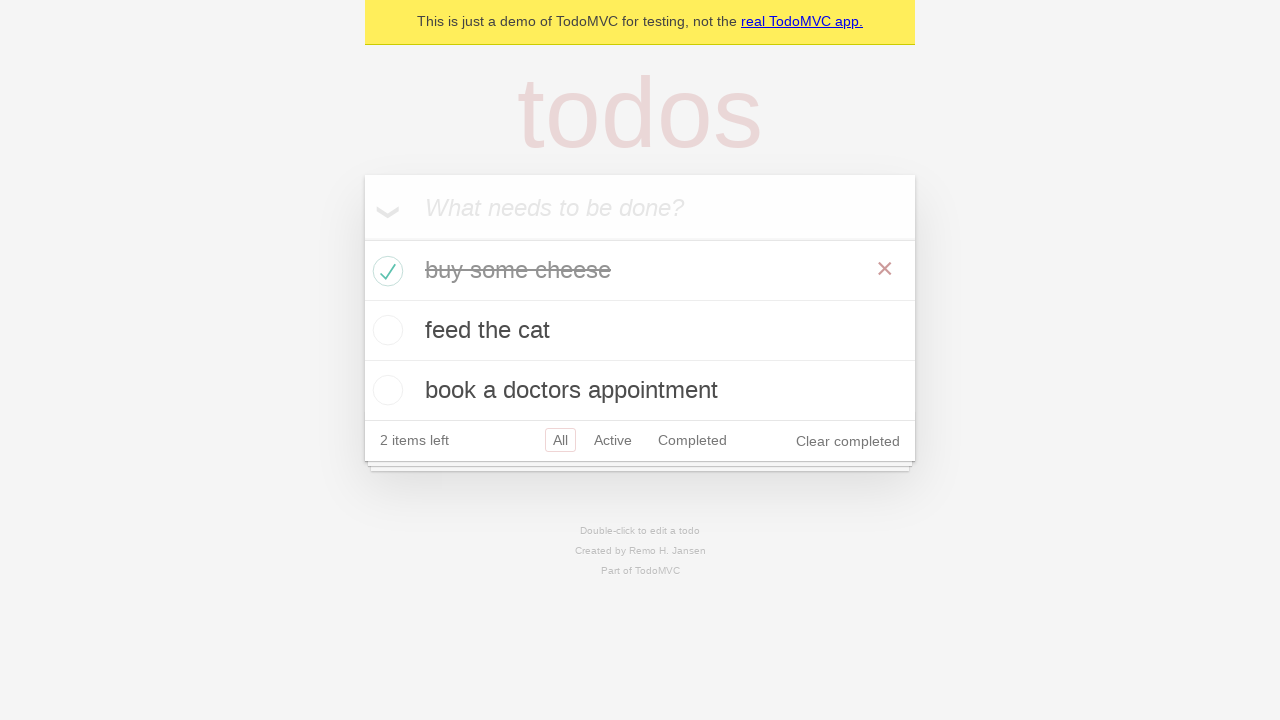

Clear completed button appeared after marking todo as complete
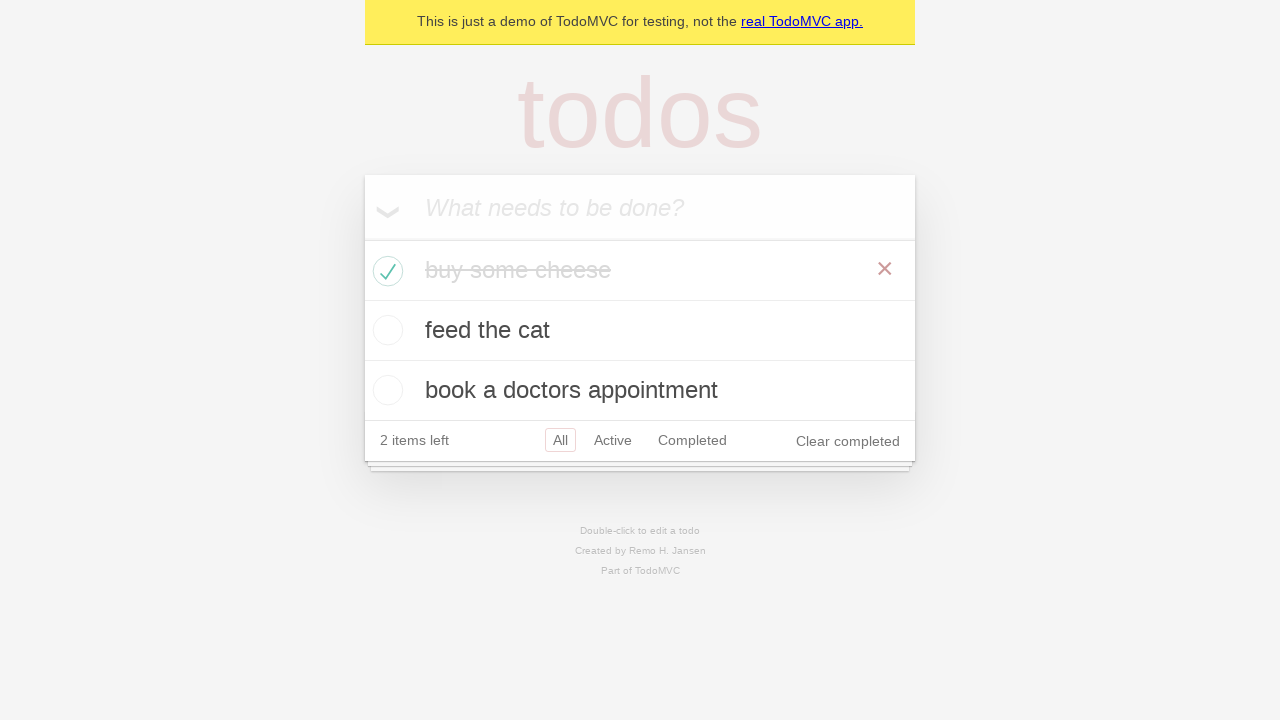

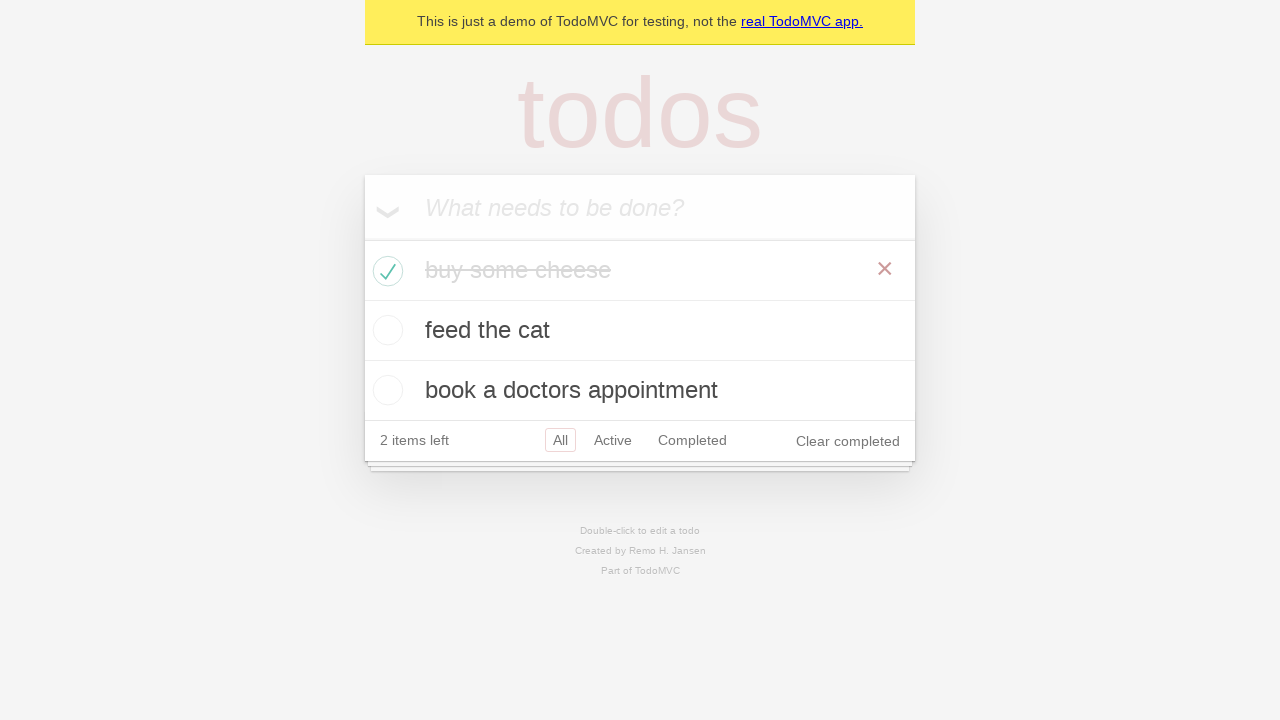